Tests XPath selector functionality on a practice page by locating table cells containing user roles and employee names for different users (Garry.White and John.Smith) using complex XPath expressions with parent/following-sibling axes.

Starting URL: https://selectorshub.com/xpath-practice-page/

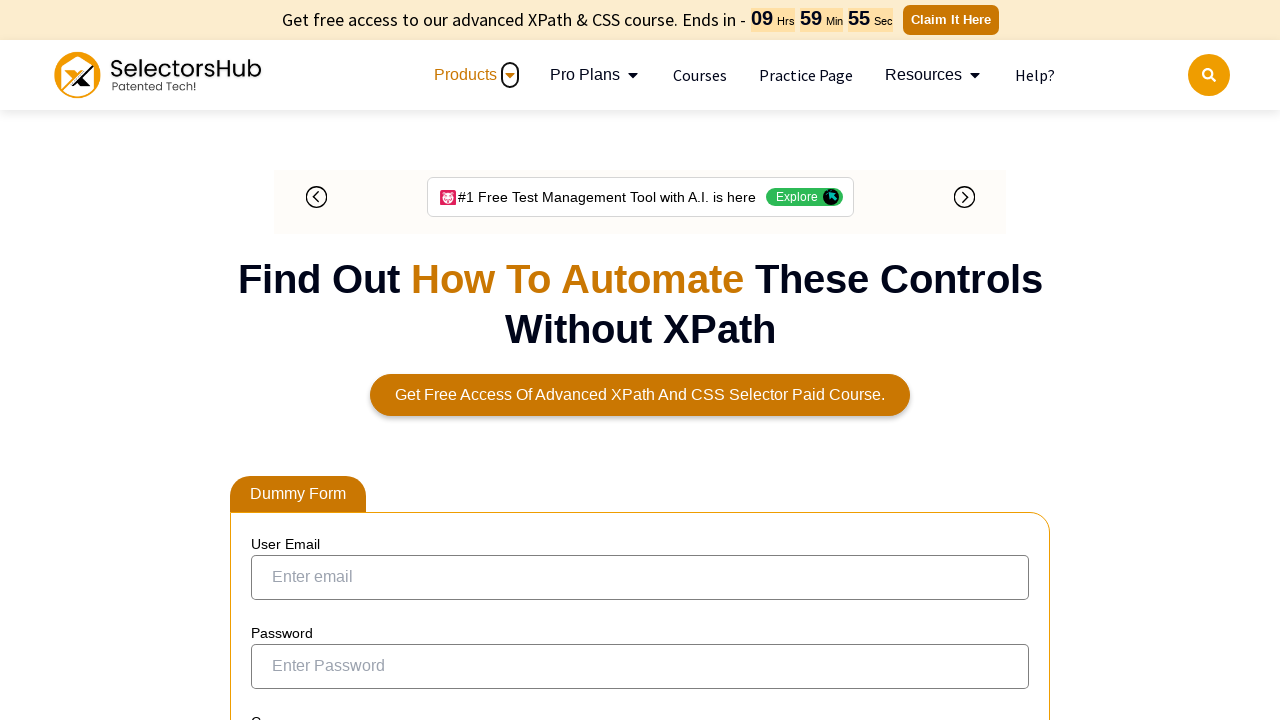

Waited 4 seconds for page to load
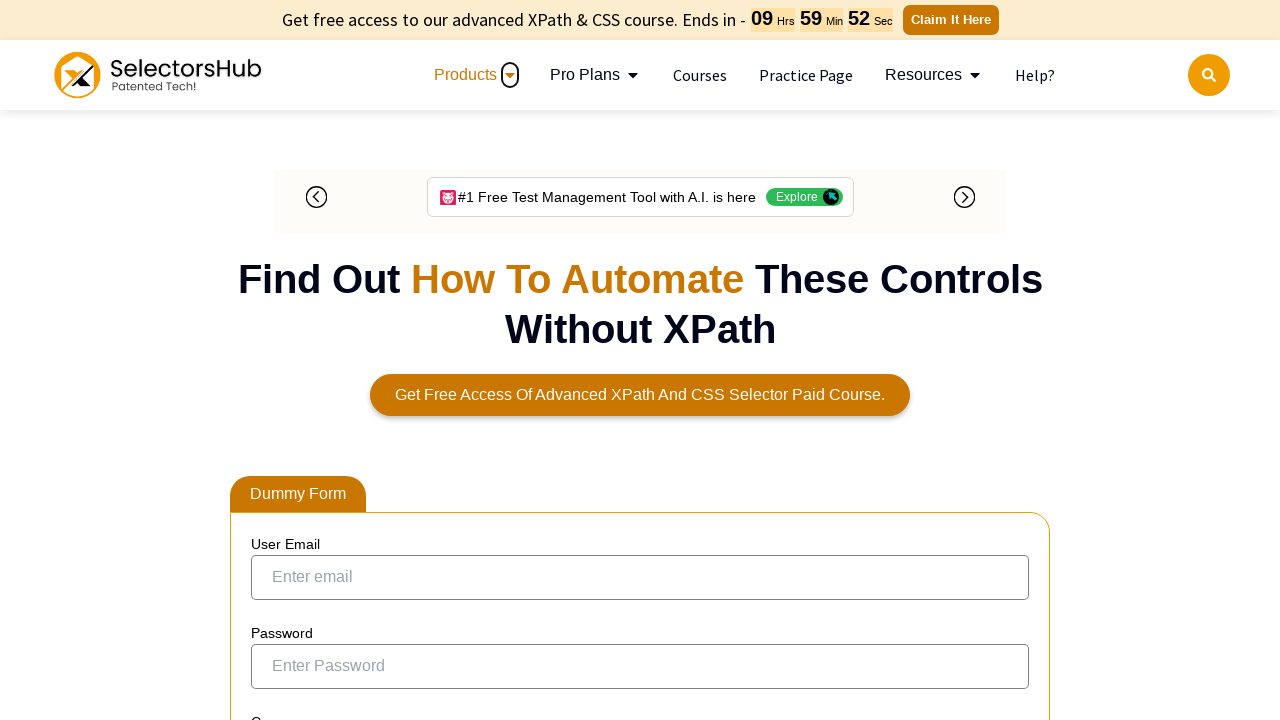

Located Garry.White's user role using XPath with parent and following-sibling axes
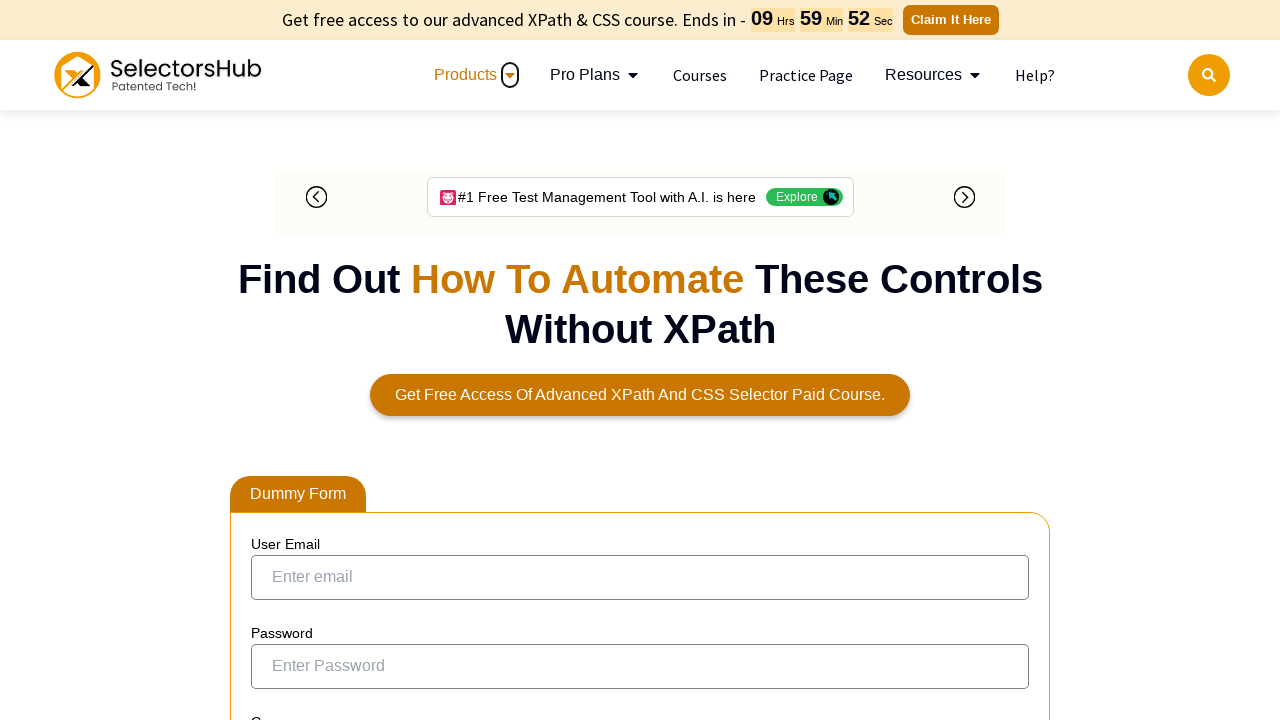

Garry.White's user role element became visible
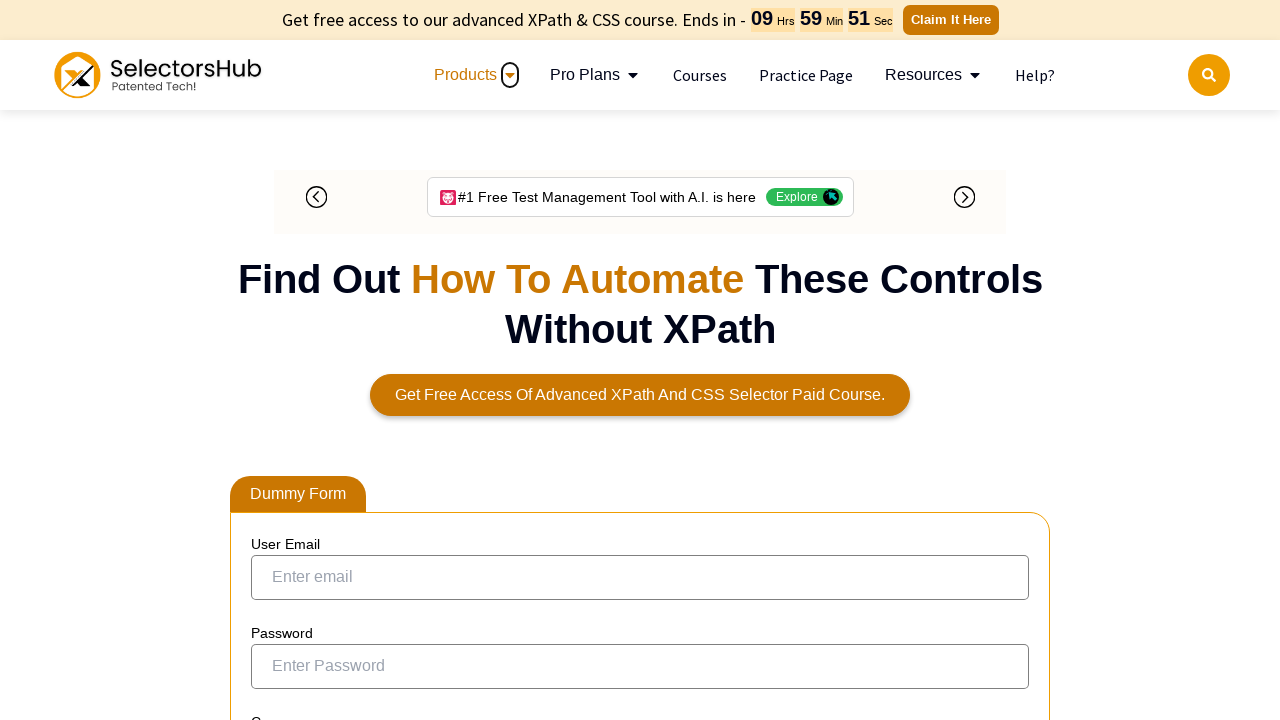

Located John.Smith's user role using XPath with parent and following-sibling axes
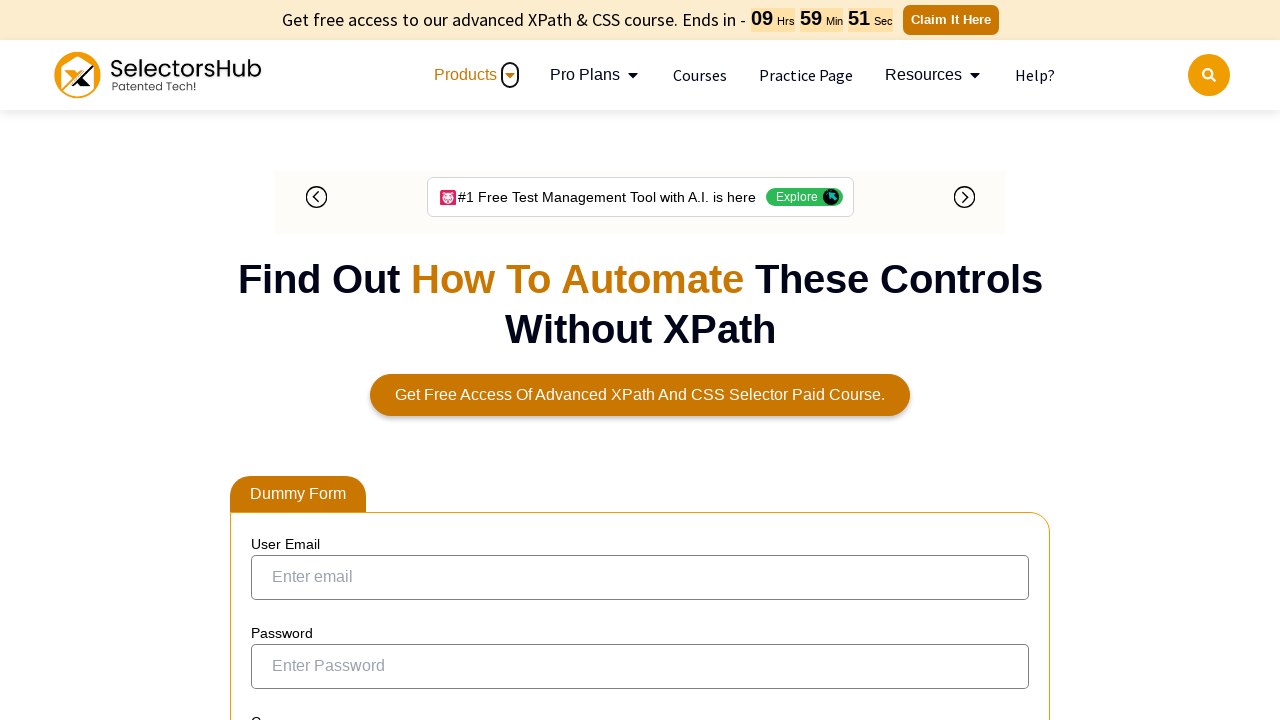

John.Smith's user role element became visible
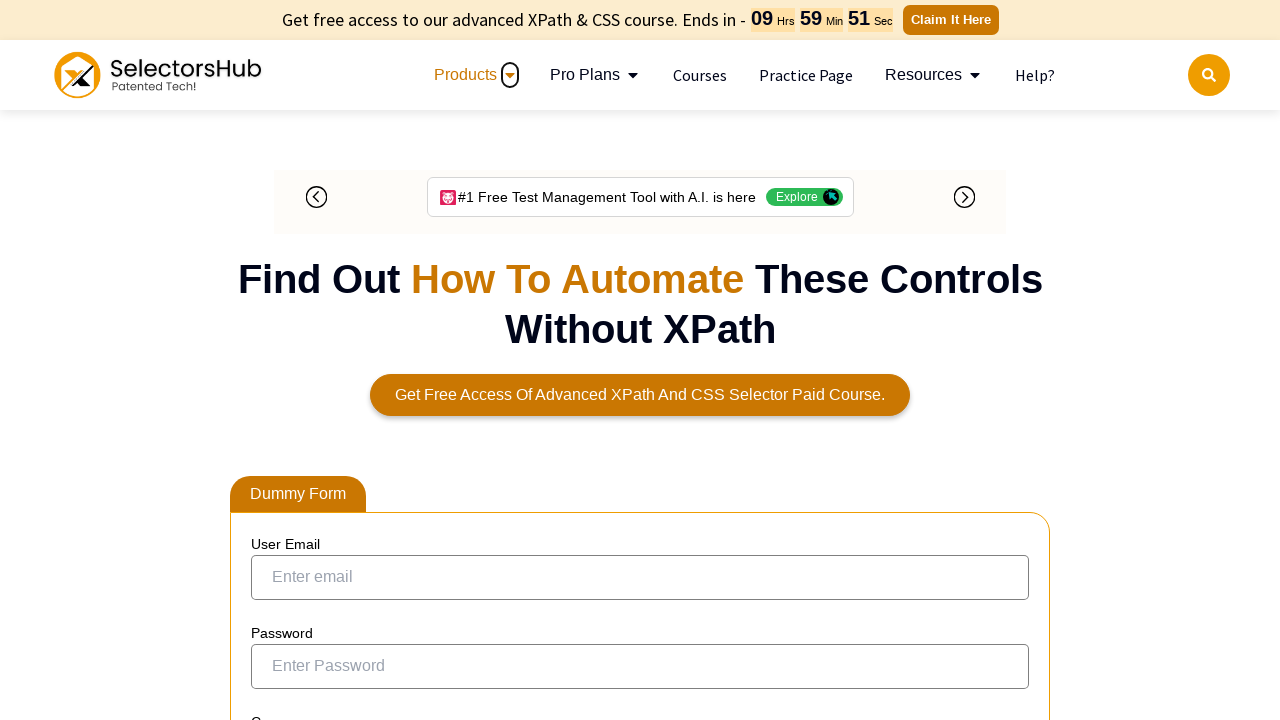

Located Garry.White's employee name using XPath with parent and following-sibling axes
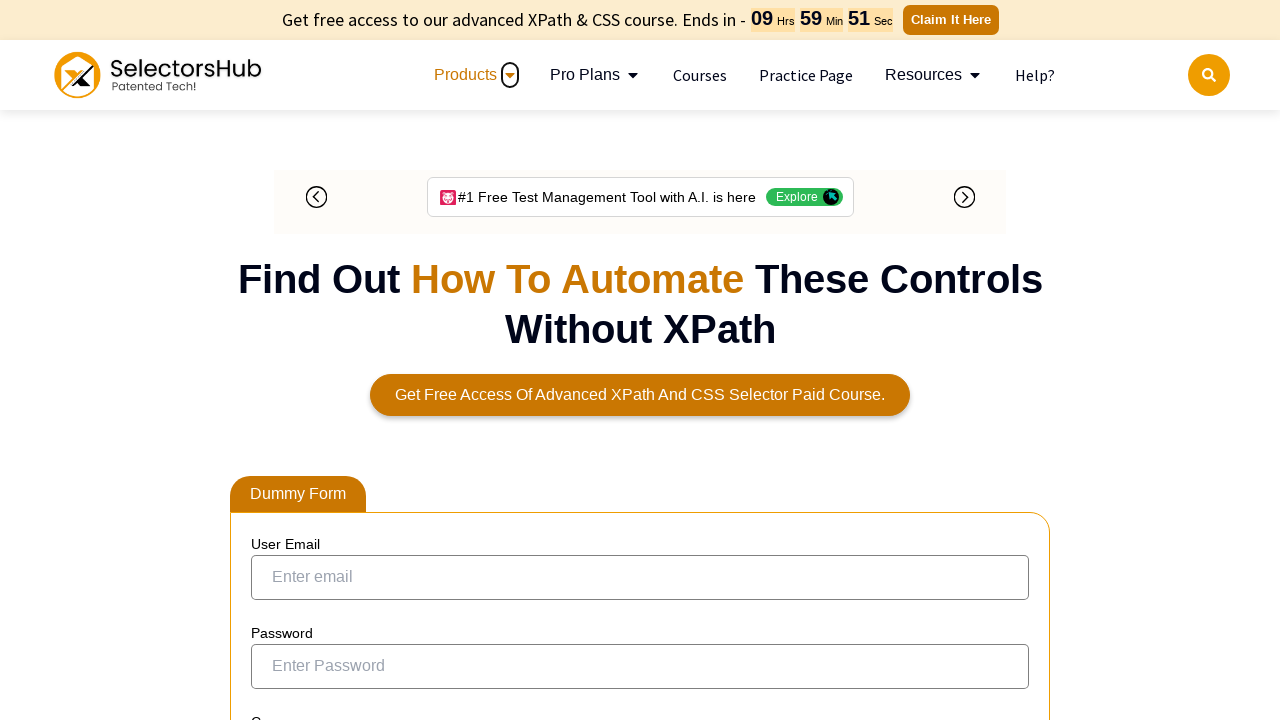

Garry.White's employee name element became visible
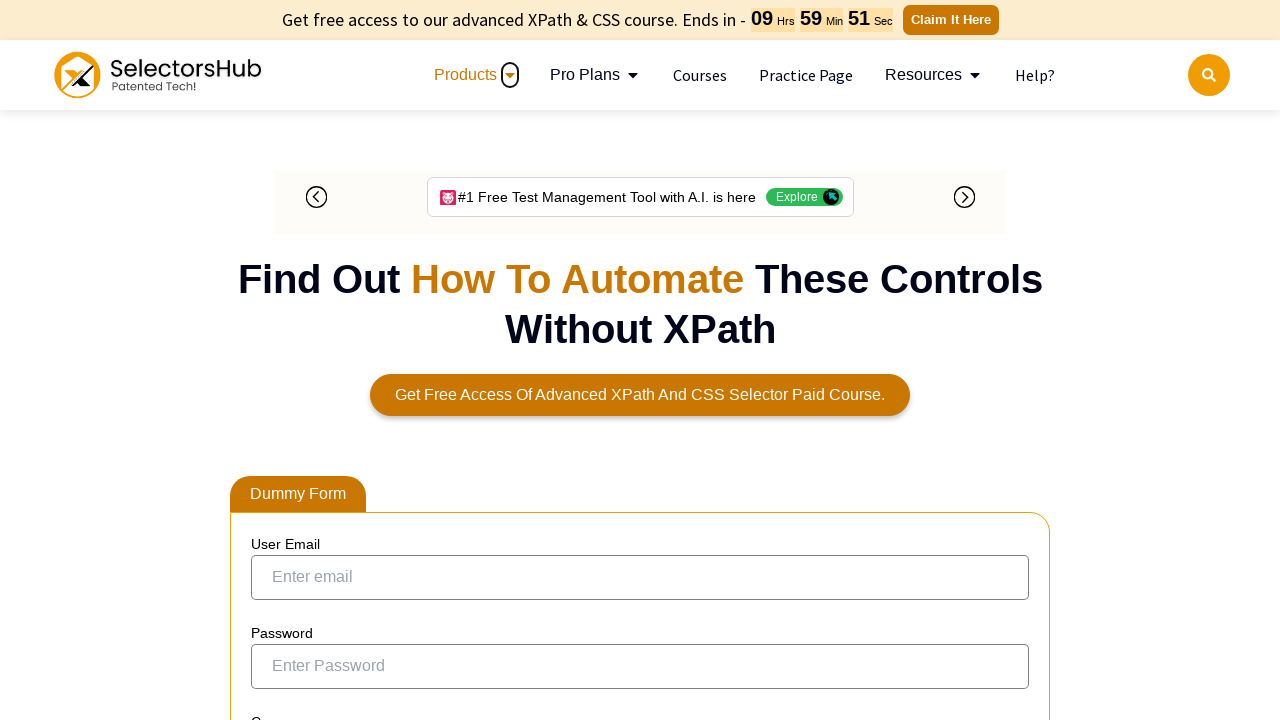

Located John.Smith's employee name using XPath with parent and following-sibling axes
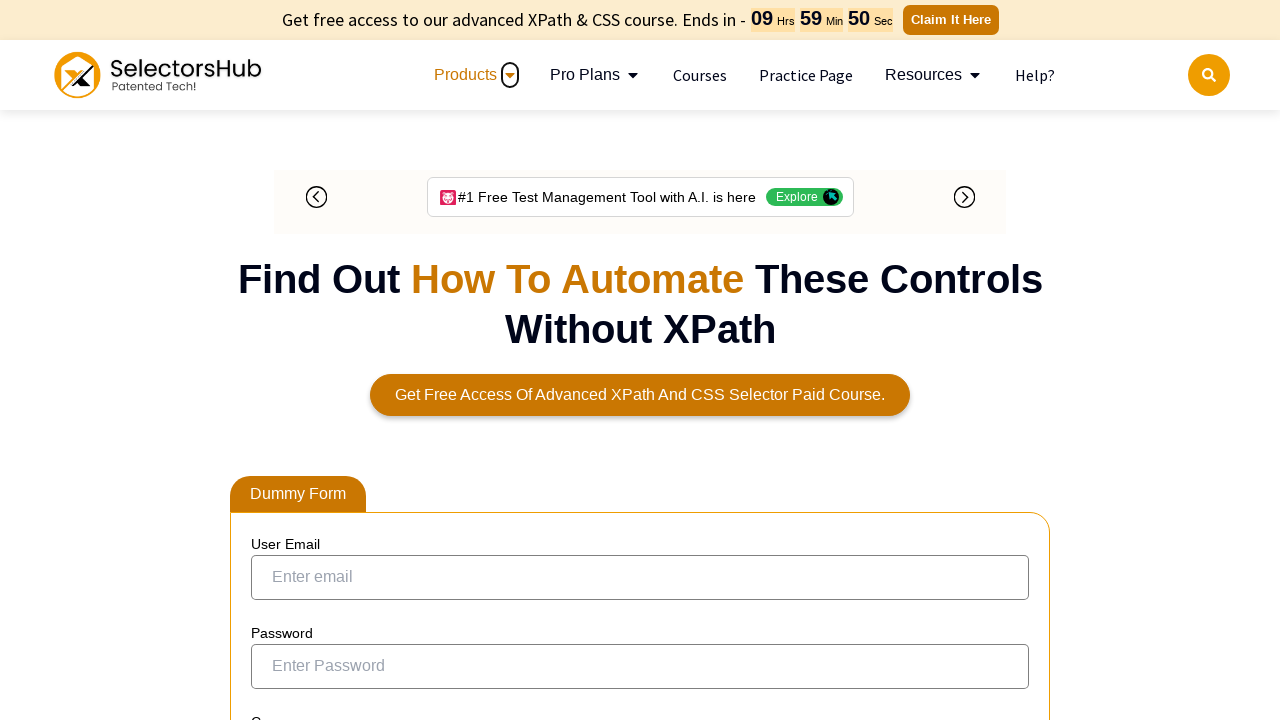

John.Smith's employee name element became visible
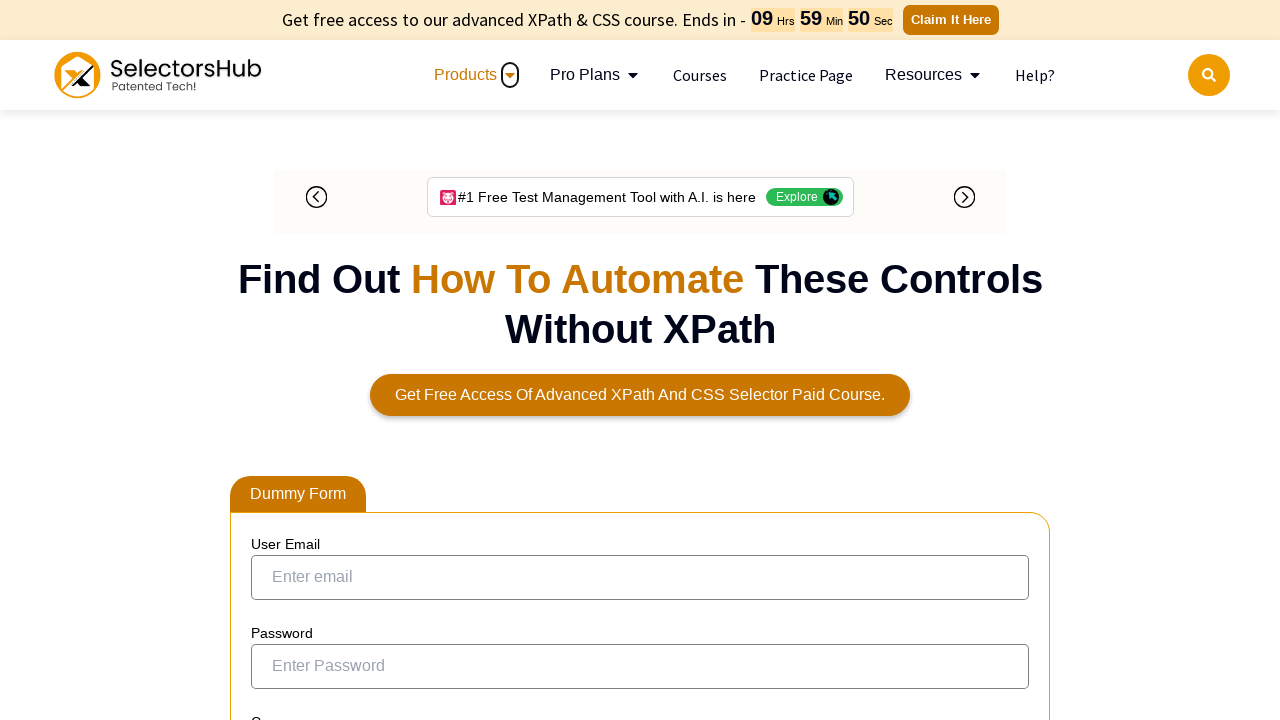

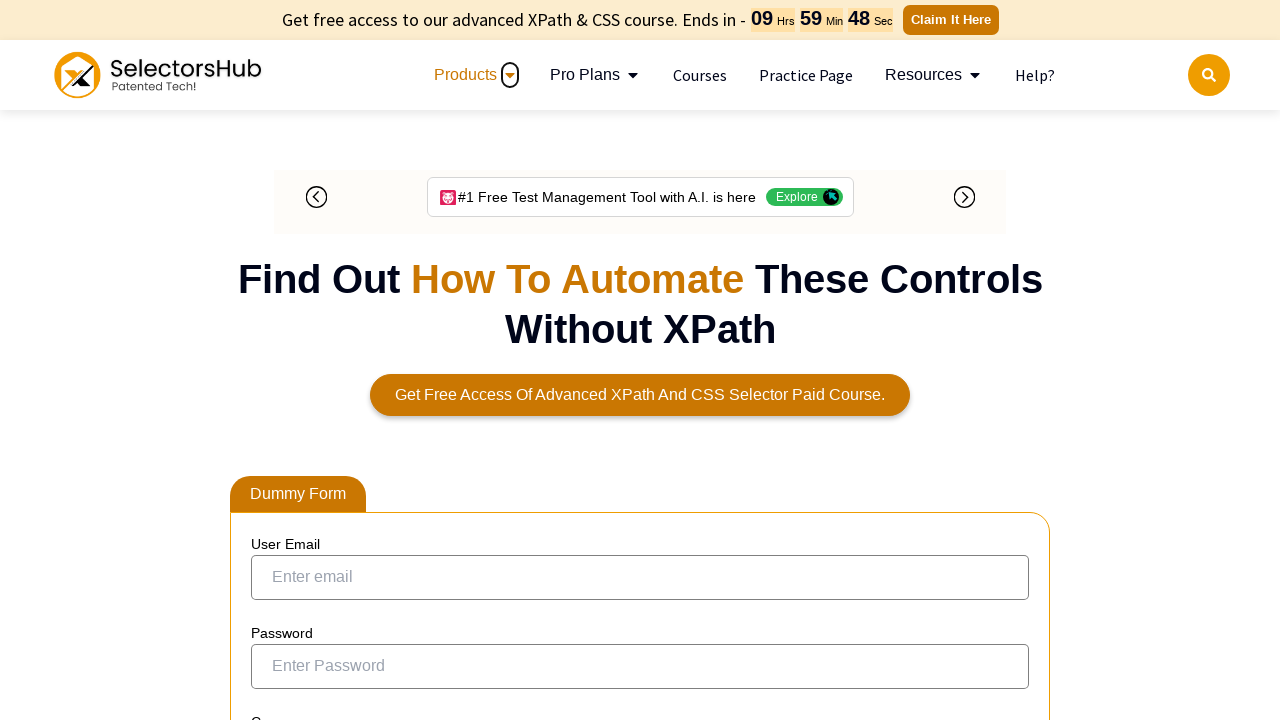